Tests adding a new product with name, price, and date, then filters the products list to verify the product was added with the correct date.

Starting URL: https://commitquality.com/

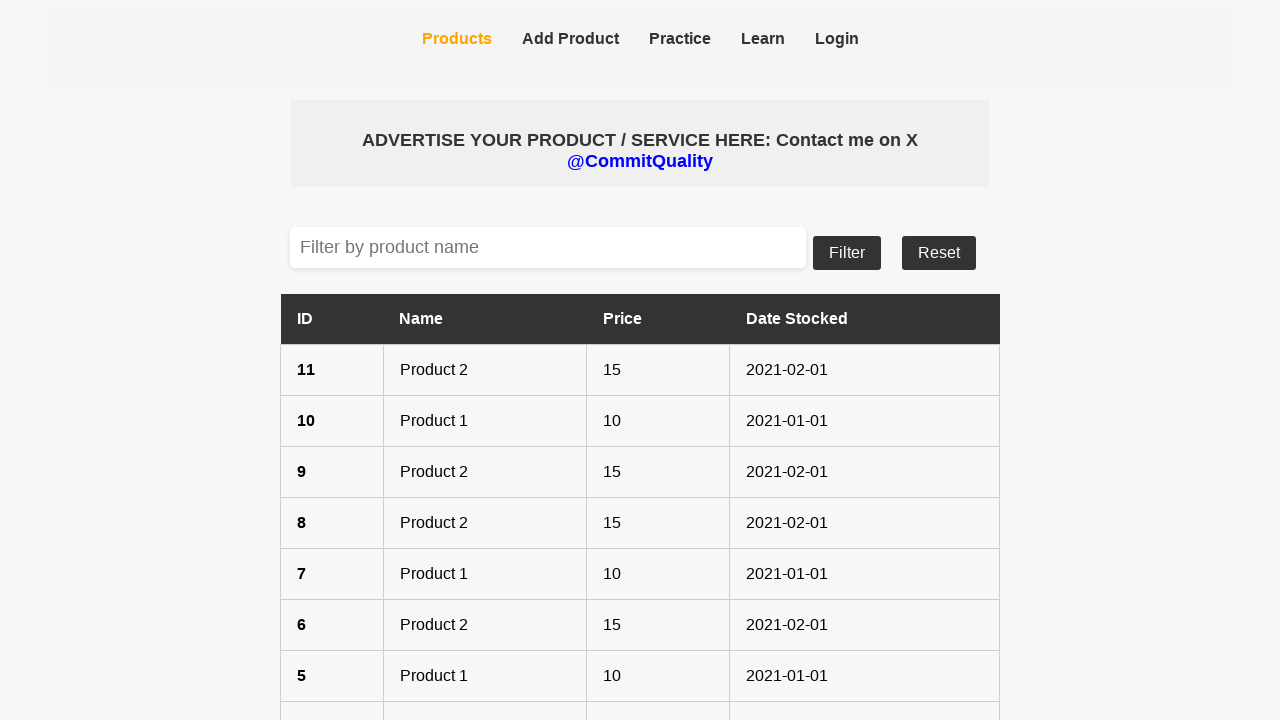

Clicked 'Add a product' link at (640, 679) on internal:role=link[name="Add a product"i] >> nth=0
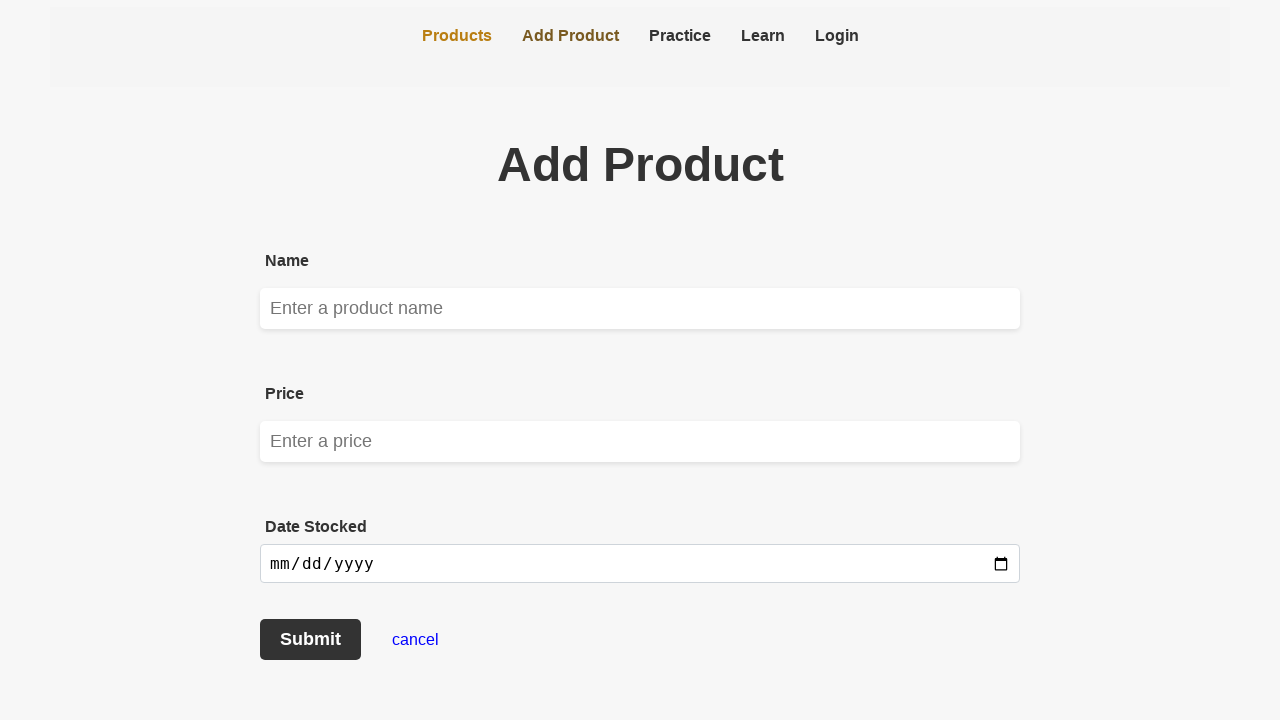

Filled product name field with 'product 12' on internal:attr=[placeholder="Enter a product name"i]
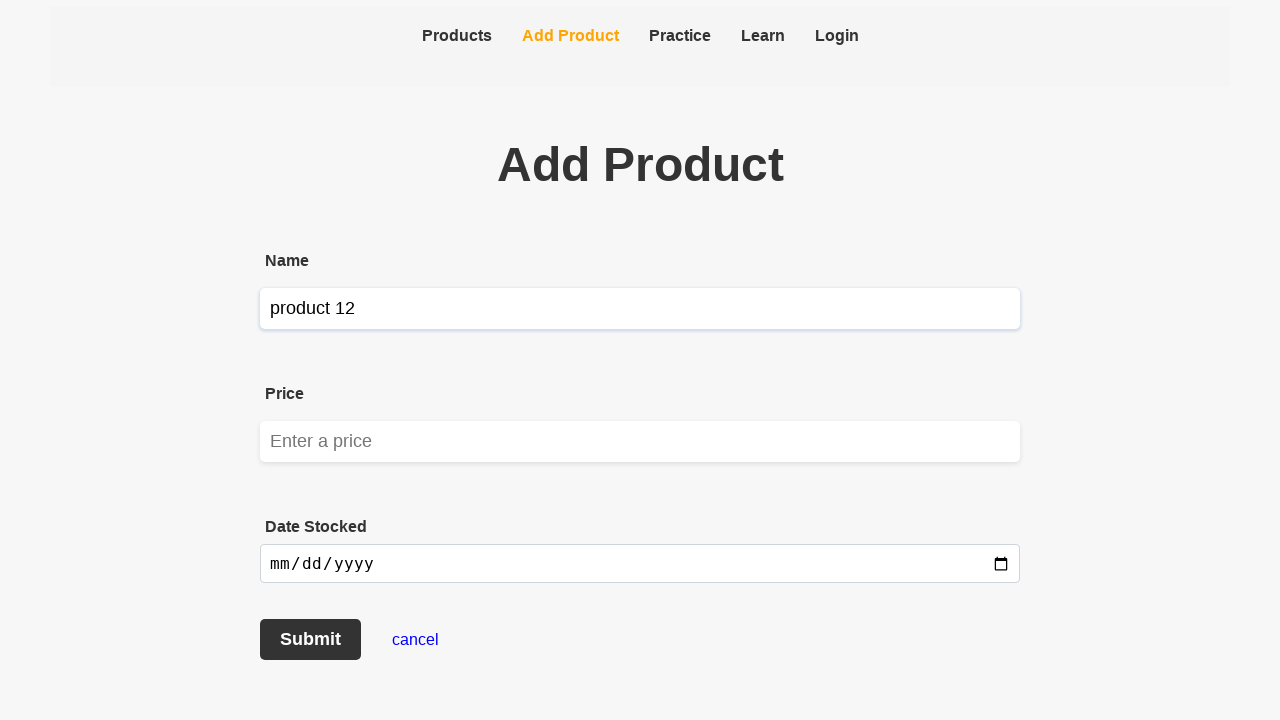

Filled price field with '12' on internal:attr=[placeholder="Enter a price"i]
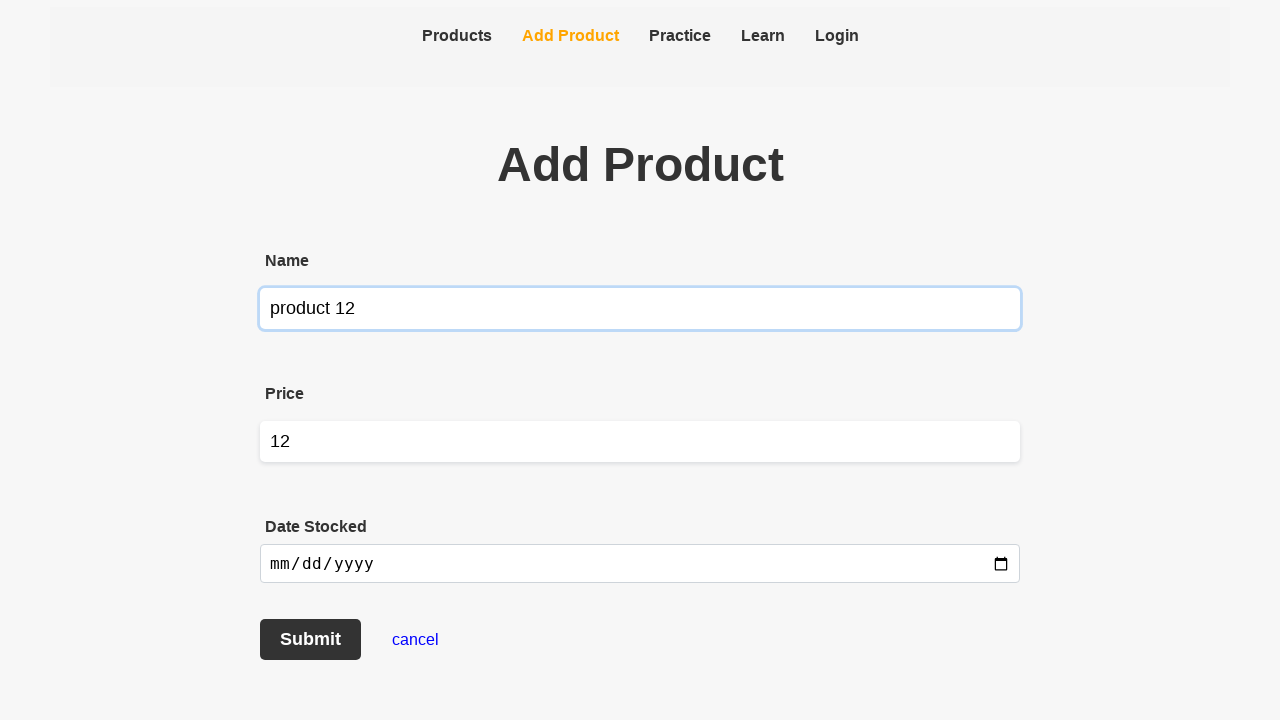

Filled date picker with '1994-06-14' on label:has-text("Date stocked") + input
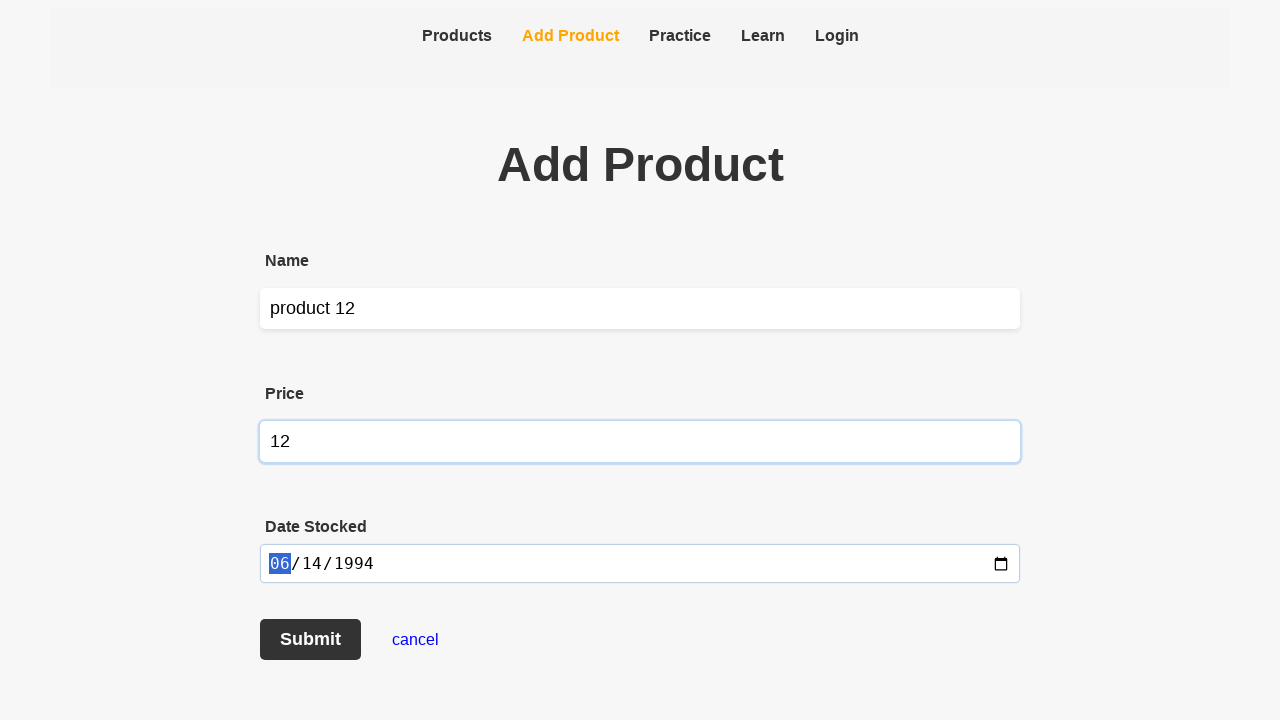

Clicked Submit button to add product at (310, 640) on internal:role=button[name="Submit"i]
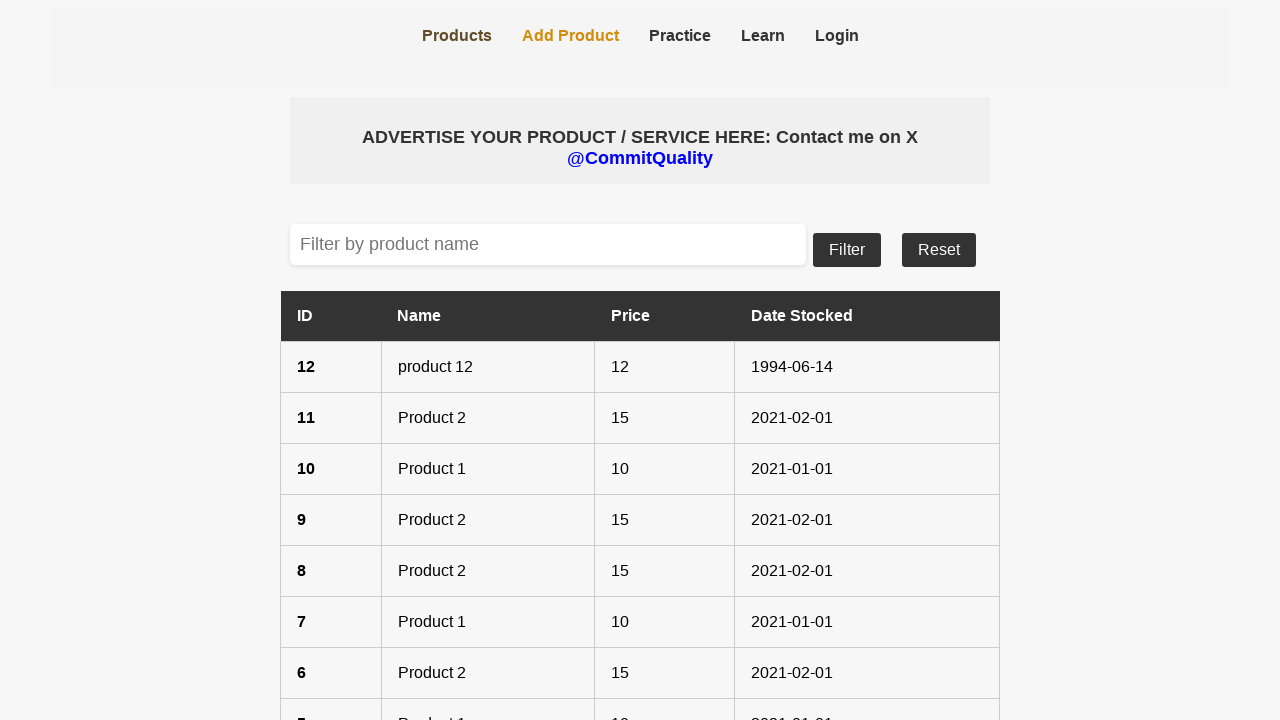

Clicked filter input field at (548, 244) on internal:attr=[placeholder="filter by"i]
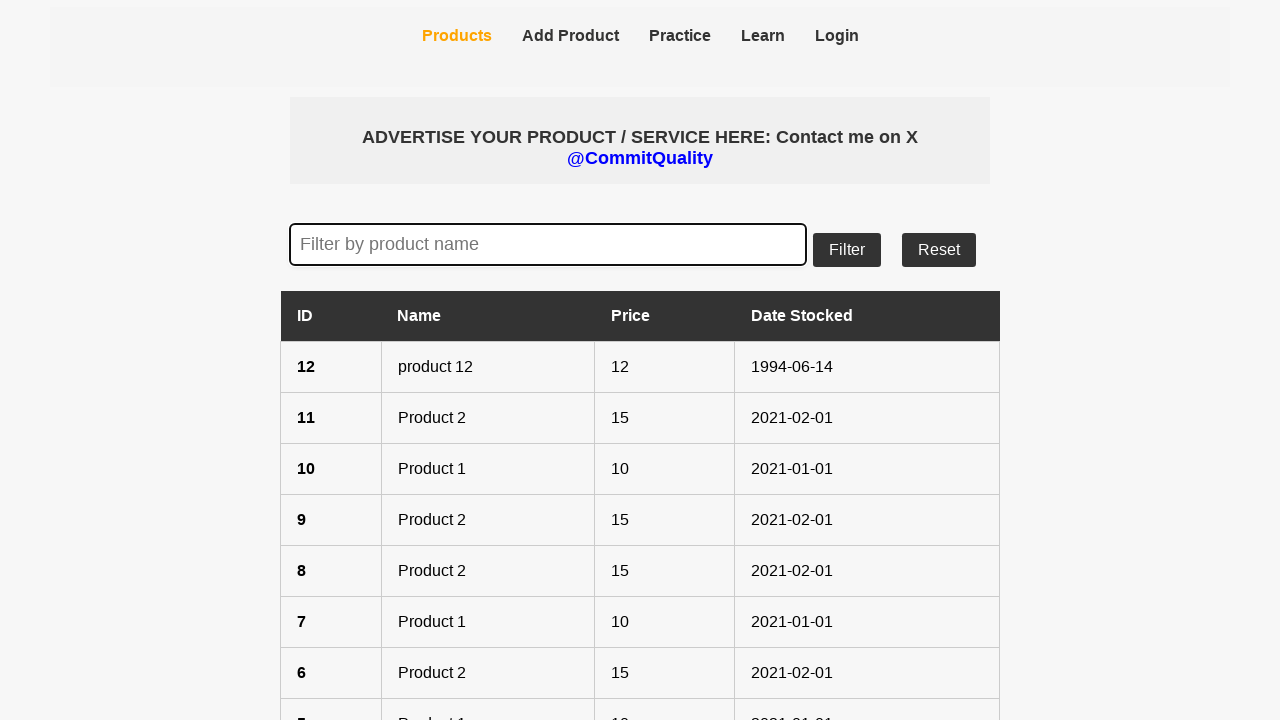

Filled filter field with 'product 12' on internal:attr=[placeholder="filter by"i]
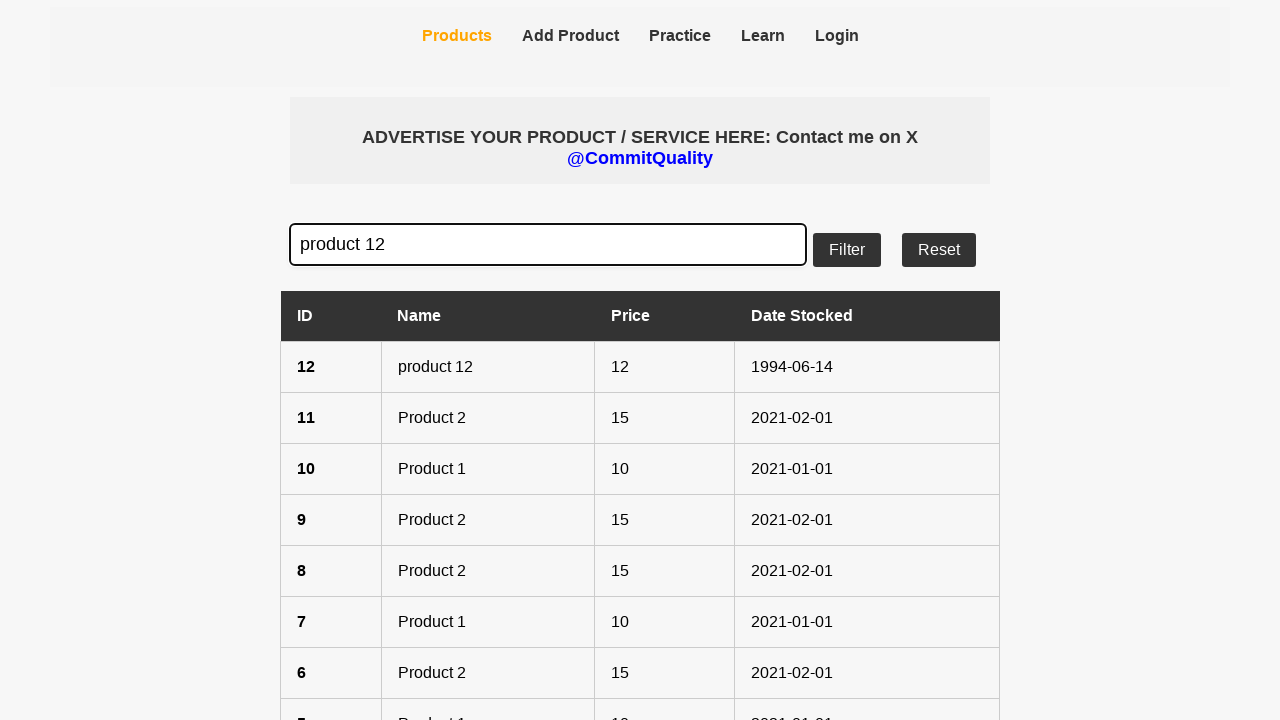

Clicked Filter button to apply filter at (847, 250) on internal:role=button[name="Filter"i]
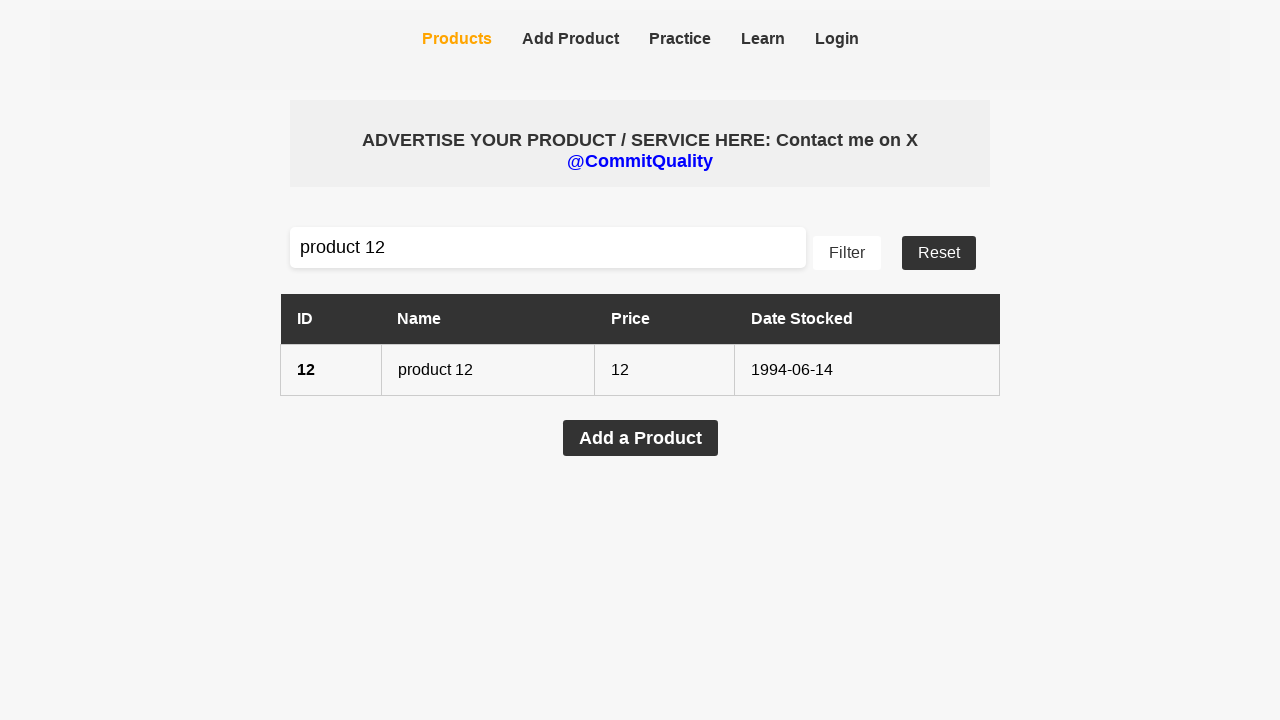

Waited for filtered product row to appear with date cell
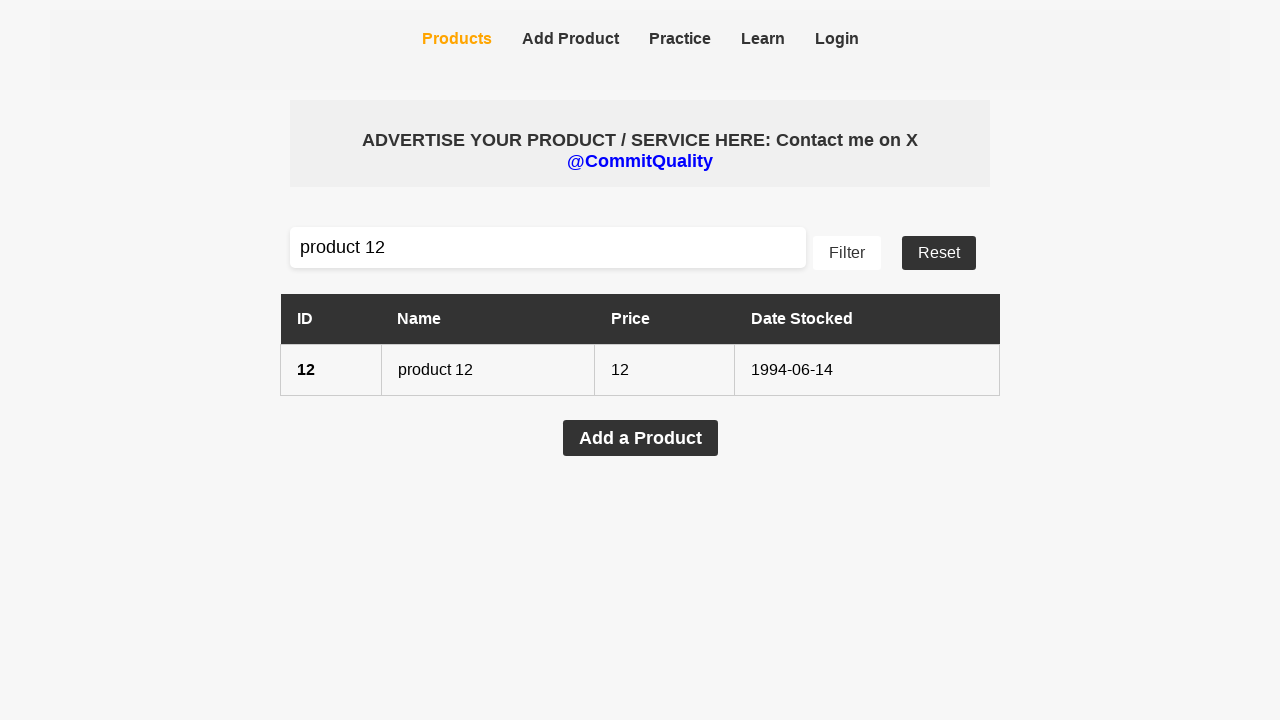

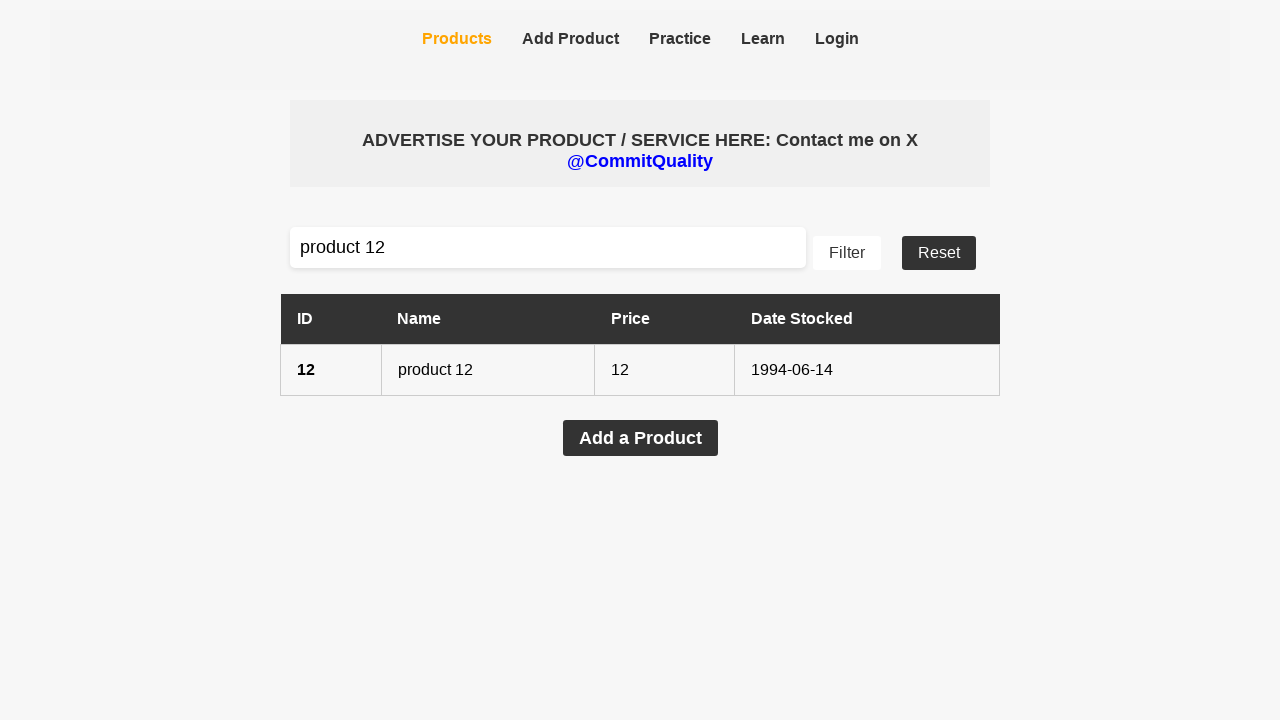